Opens the Biaoshitong website and navigates back in browser history

Starting URL: https://www.biaoshitong.com

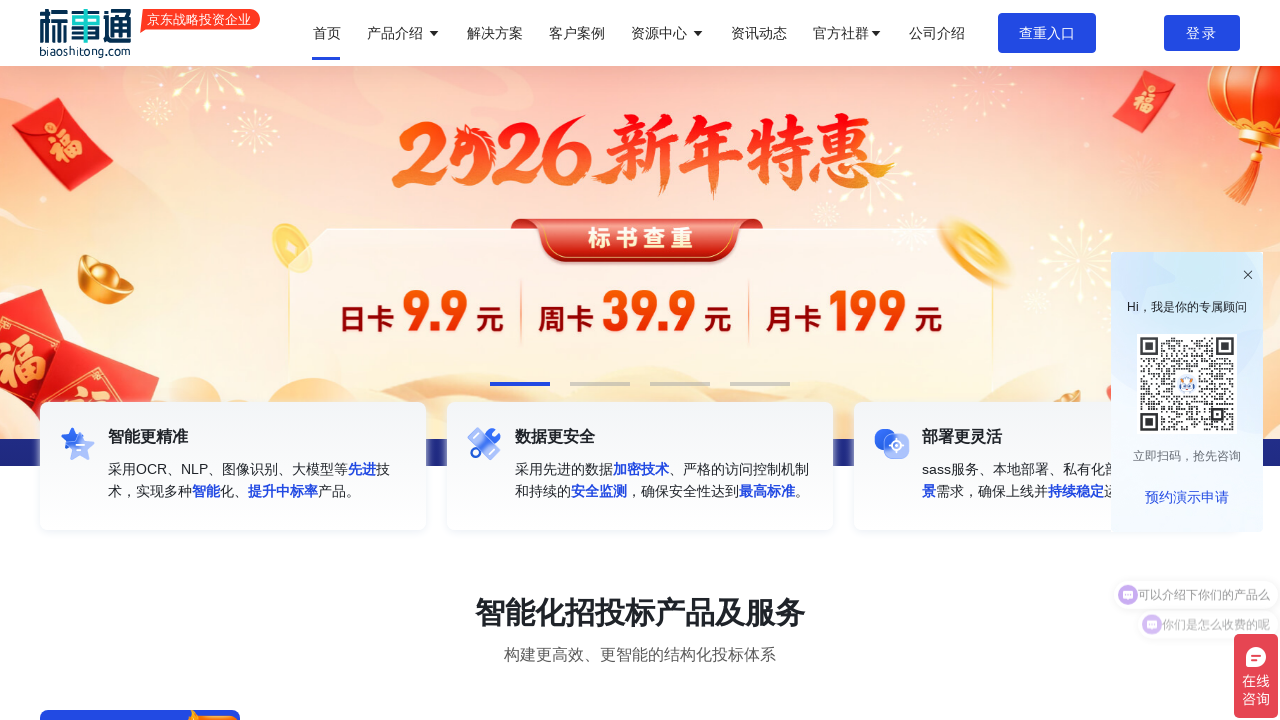

Navigated back in browser history from Biaoshitong website
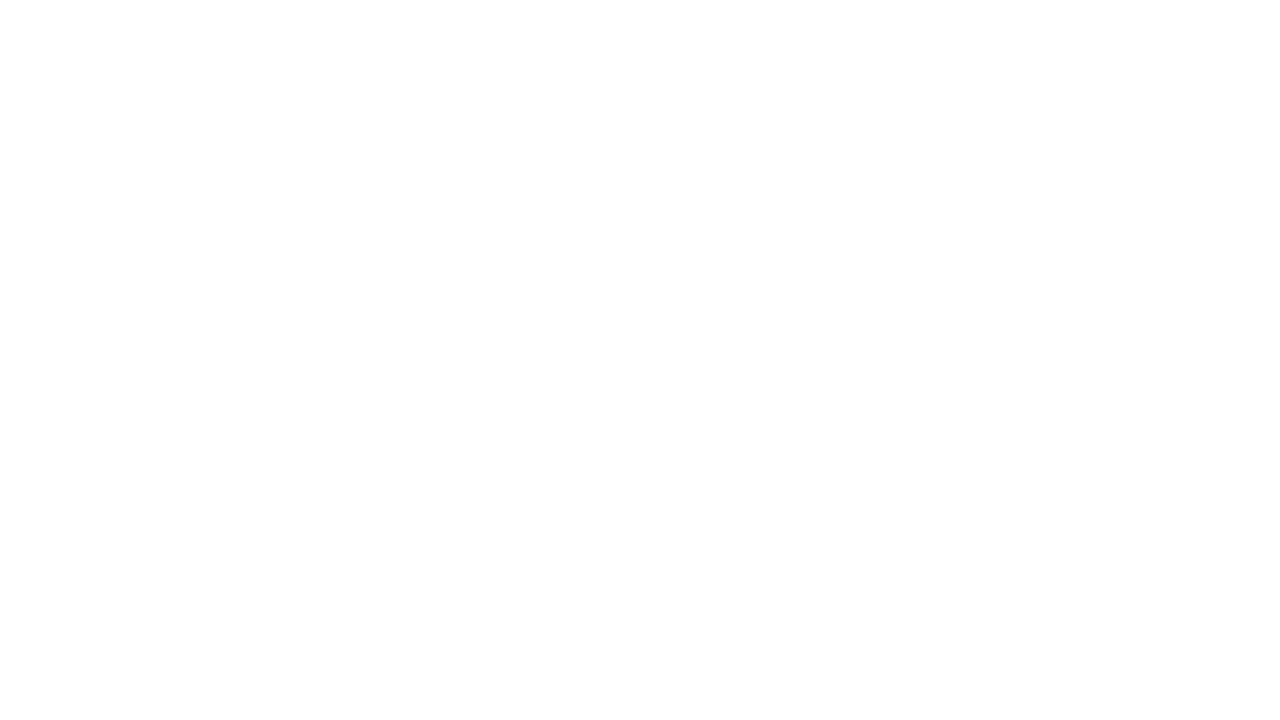

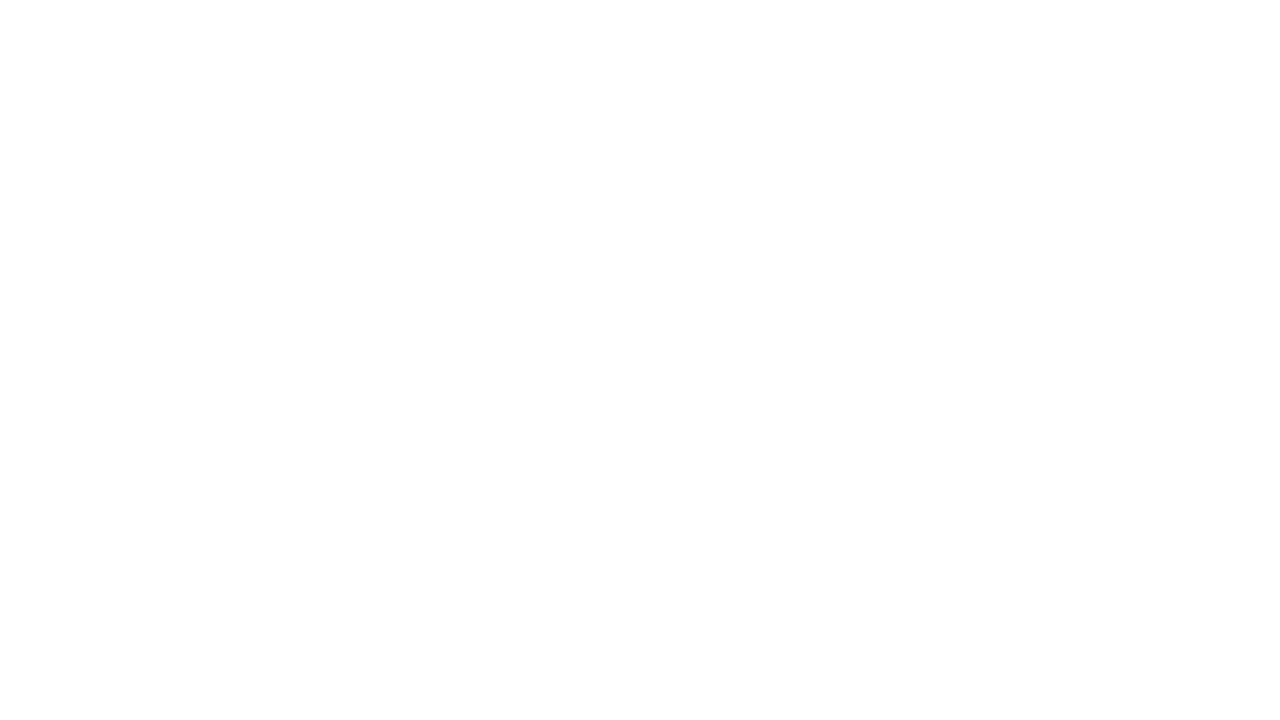